Tests dropdown functionality on letcode.in by selecting items from single and multiple selection dropdowns using various selection methods including select by text, select by index, and keyboard/mouse interactions.

Starting URL: https://letcode.in/test

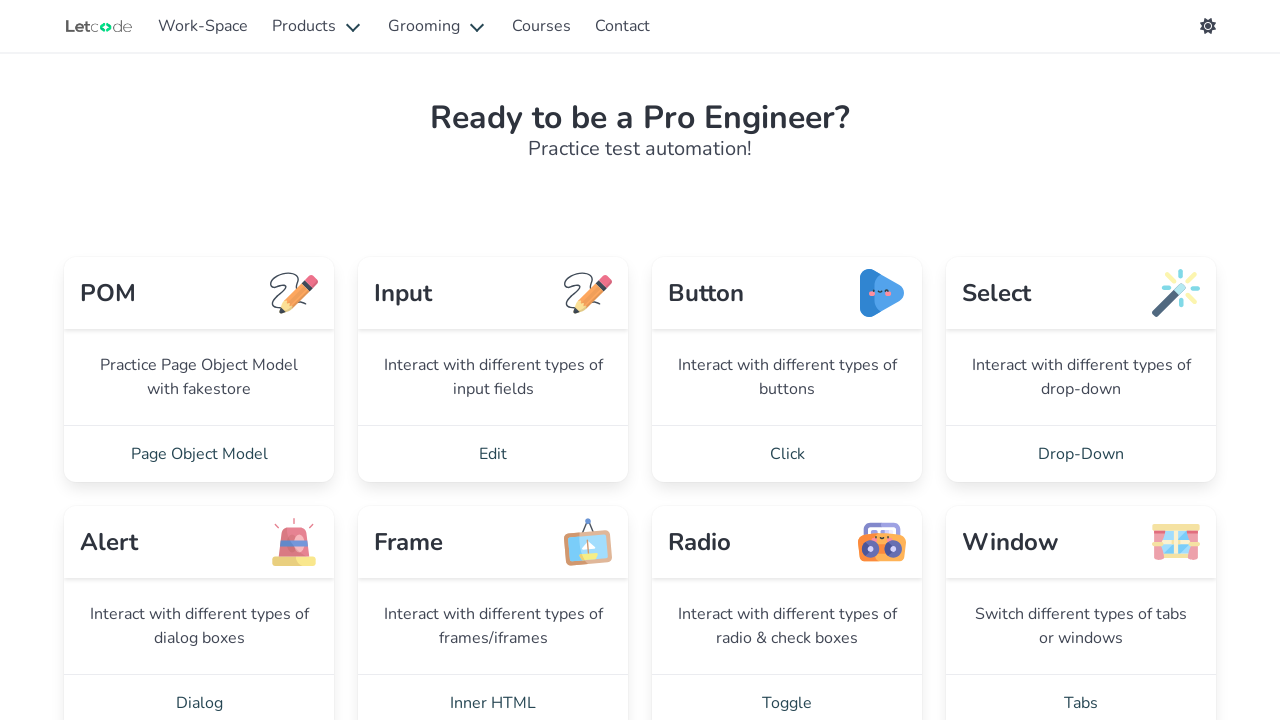

Clicked on dropdowns link to navigate to dropdown page at (1081, 454) on a[href='/dropdowns']
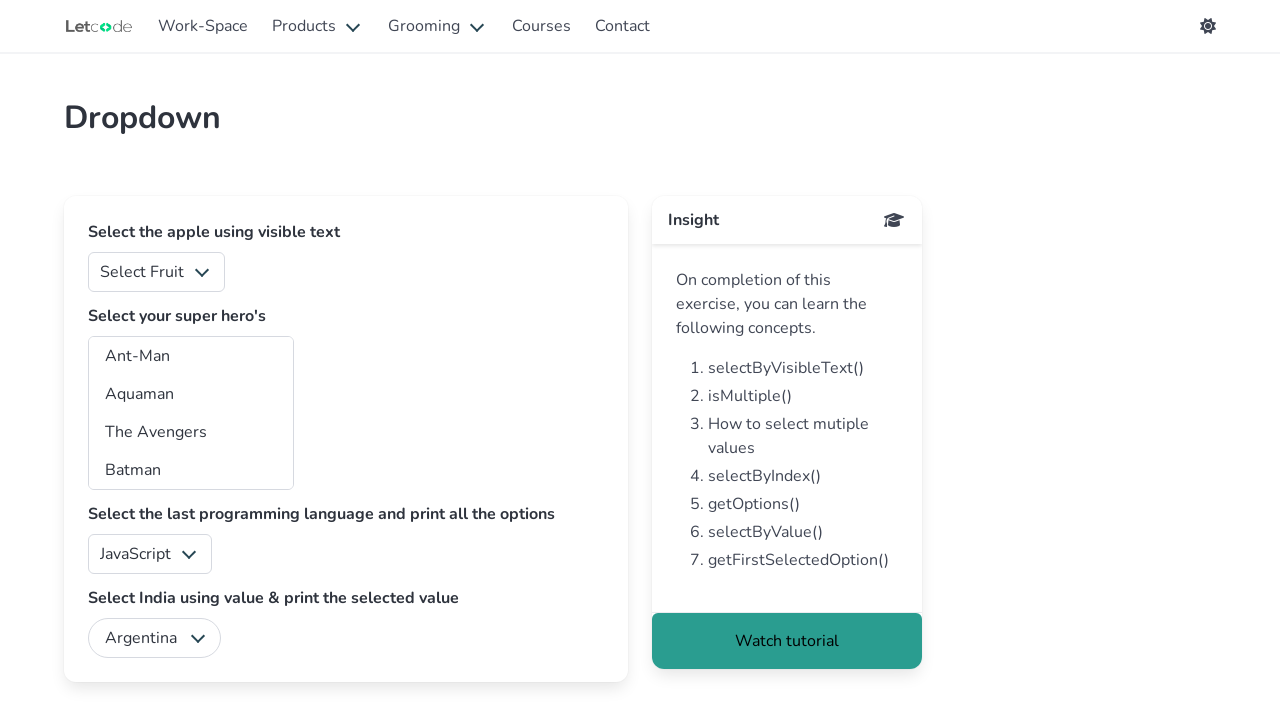

Selected 'Banana' from fruits dropdown on #fruits
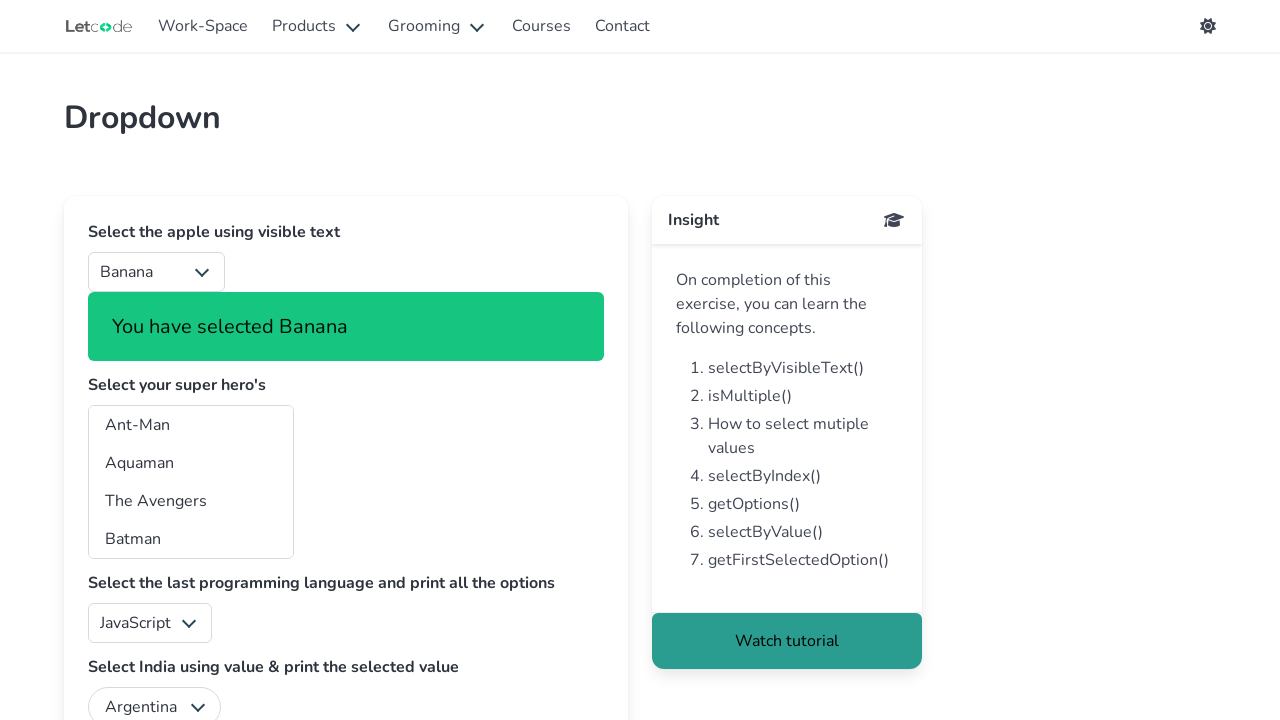

Selected first two superheroes by index in multi-select dropdown on #superheros
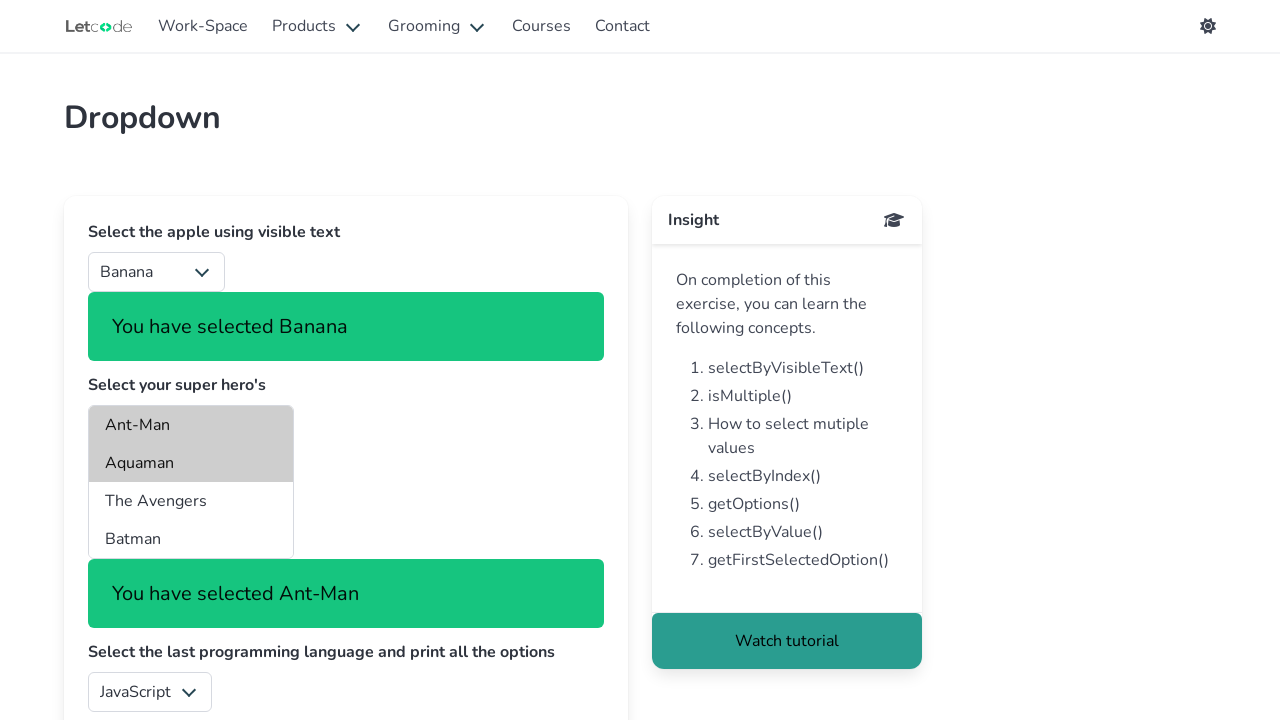

Deselected all options in superheroes dropdown
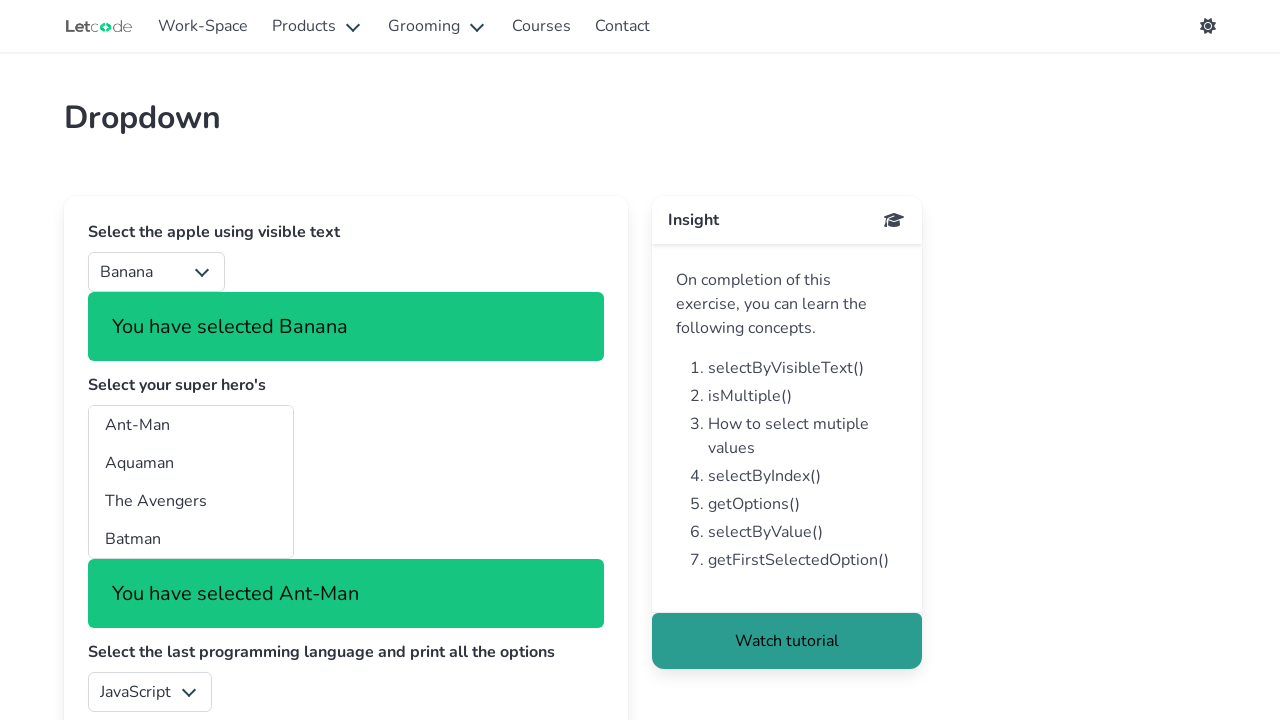

Waited 1000ms before next selection
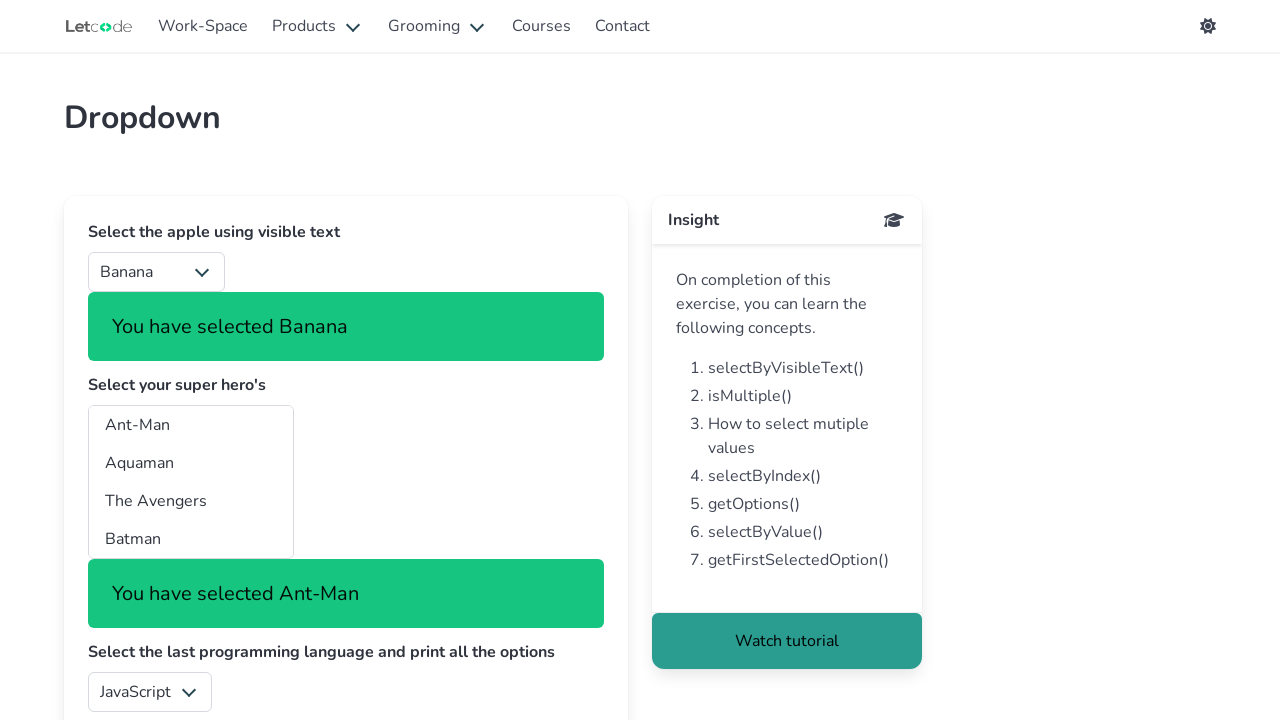

Pressed down Control key for multi-select
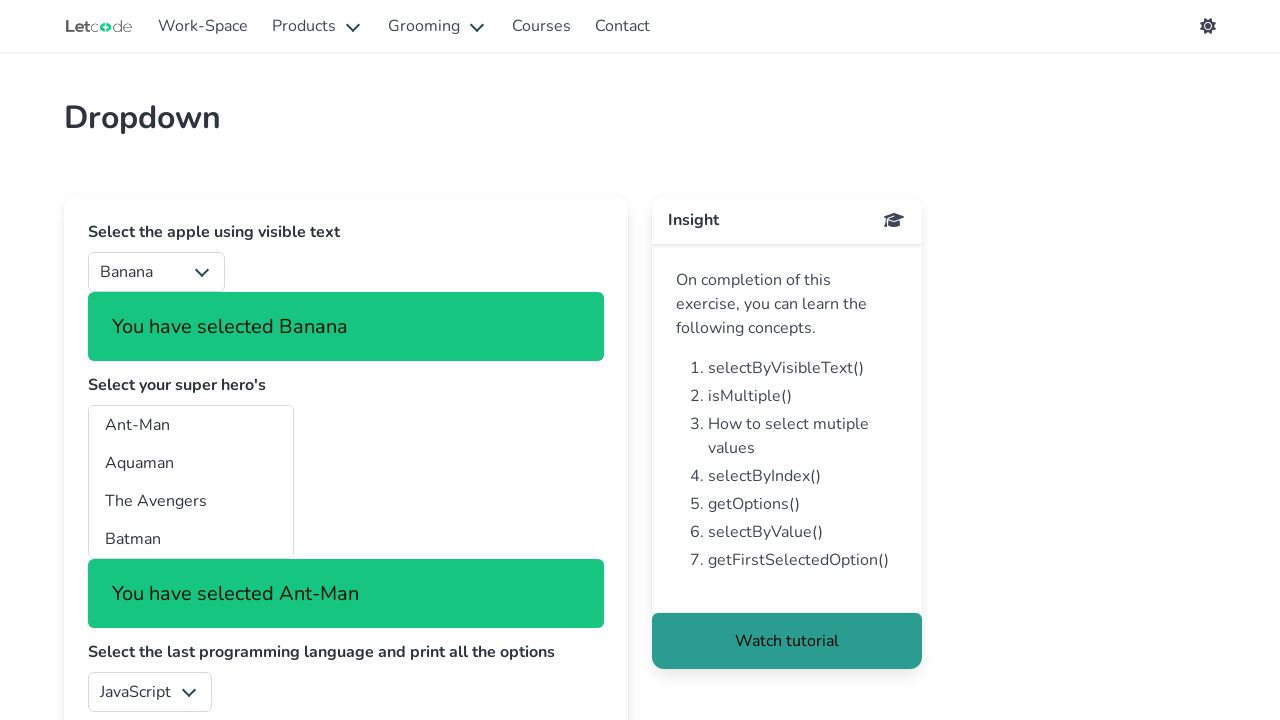

Clicked on Ant-Man option while holding Control at (191, 425) on xpath=//option[.='Ant-Man']
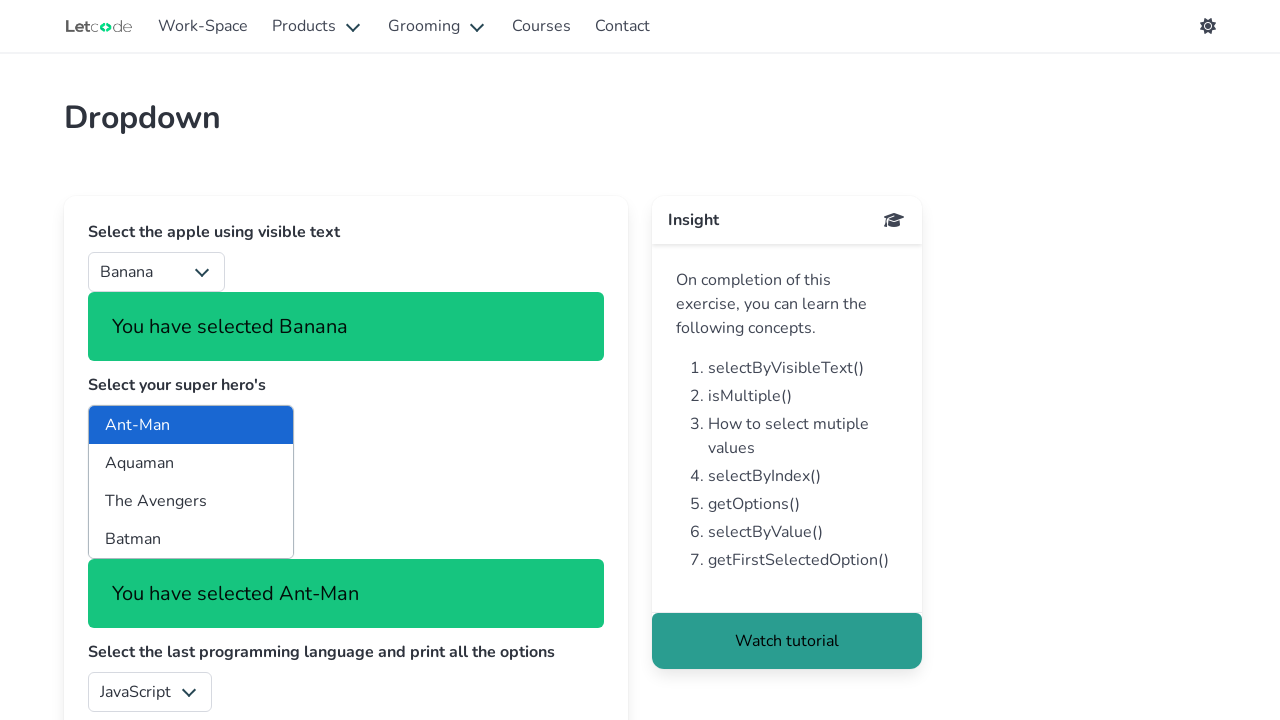

Clicked on Aquaman option while holding Control at (191, 463) on xpath=//option[.='Aquaman']
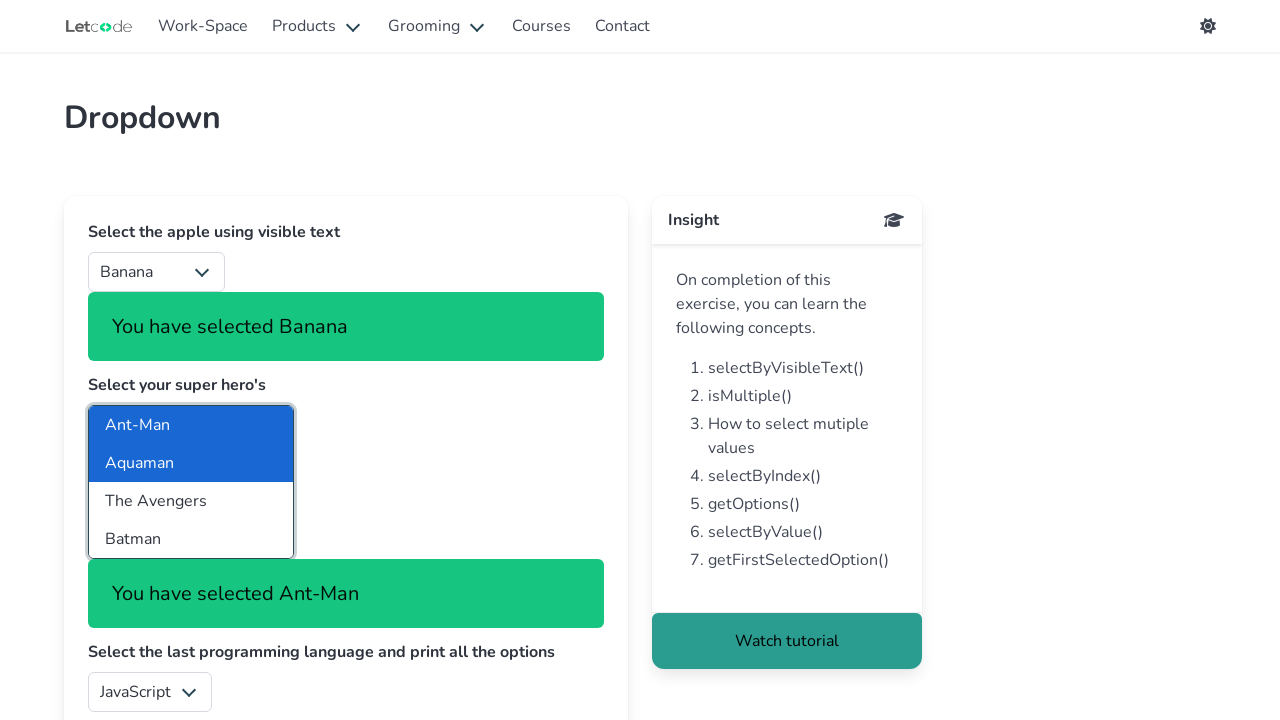

Clicked on Batman option while holding Control at (191, 539) on xpath=//option[.='Batman']
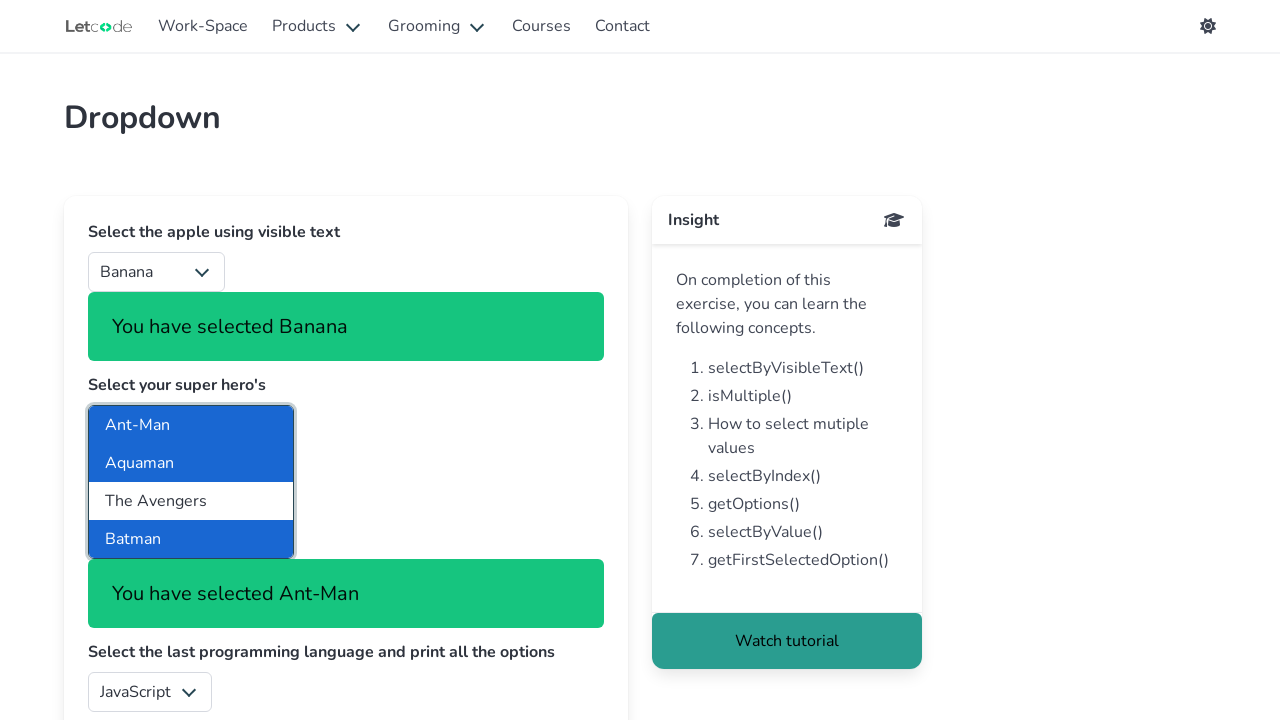

Released Control key
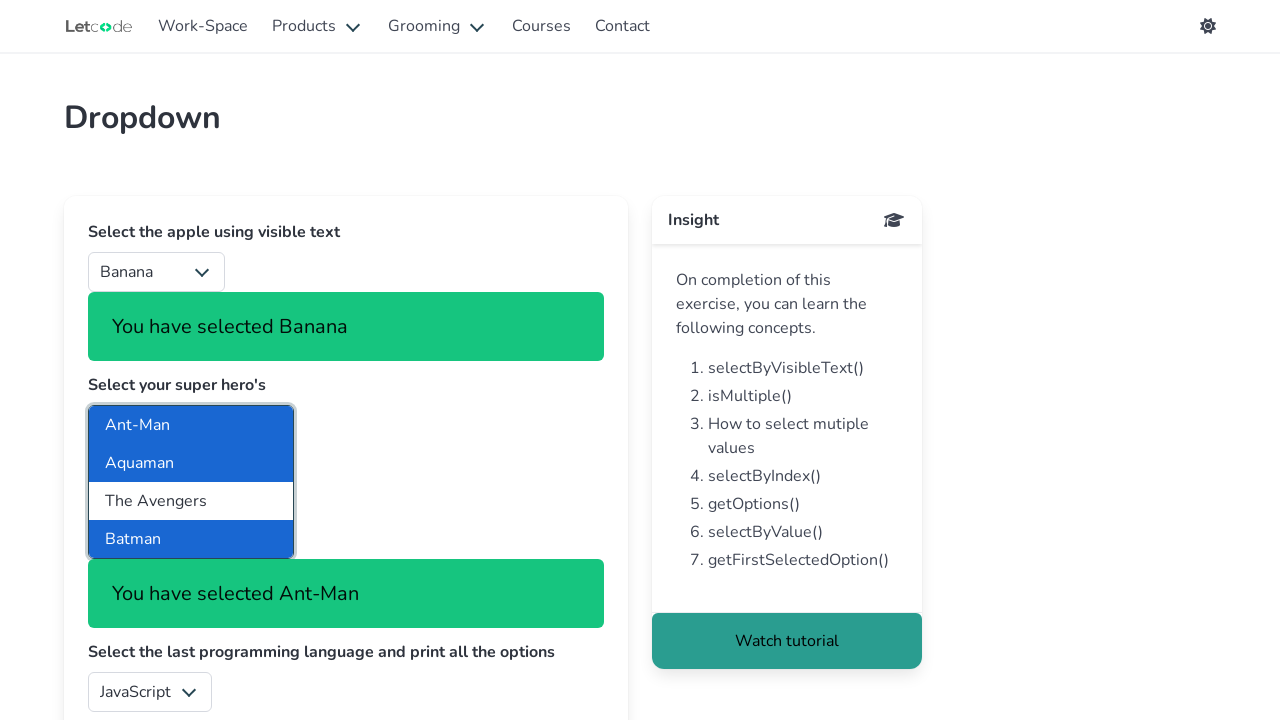

Deselected all options in superheroes dropdown again
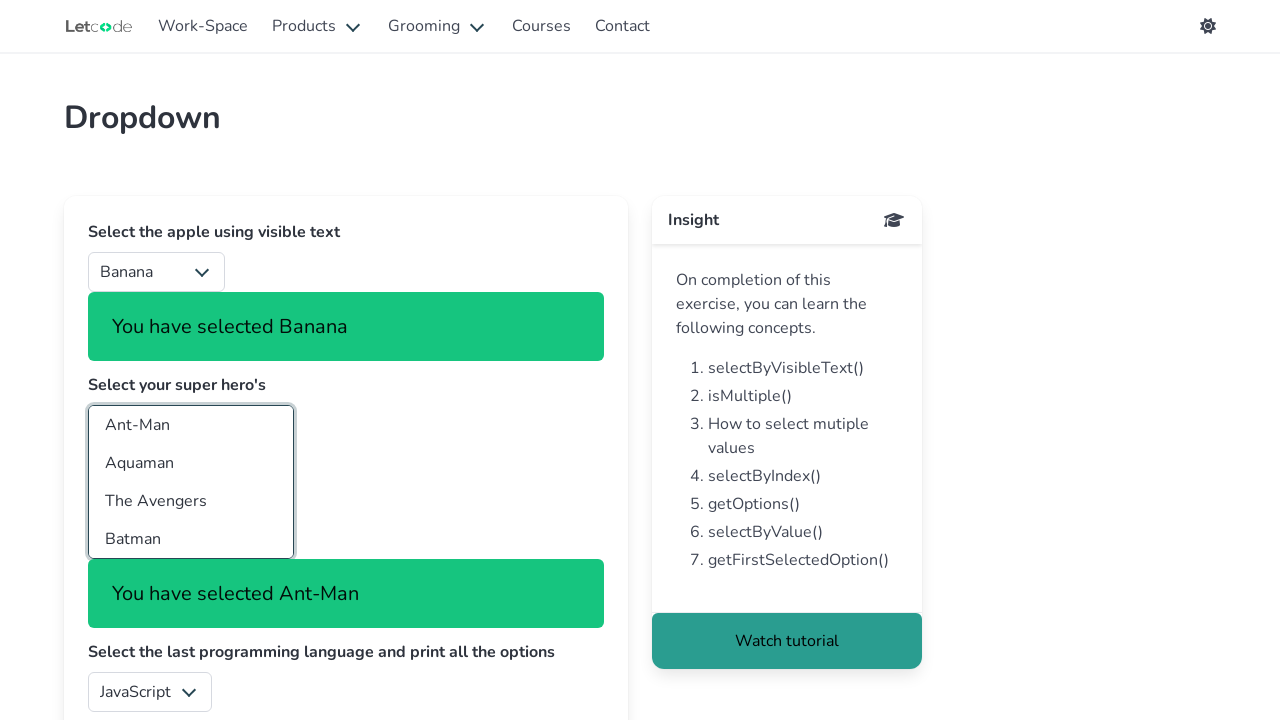

Waited 1000ms before drag-select operation
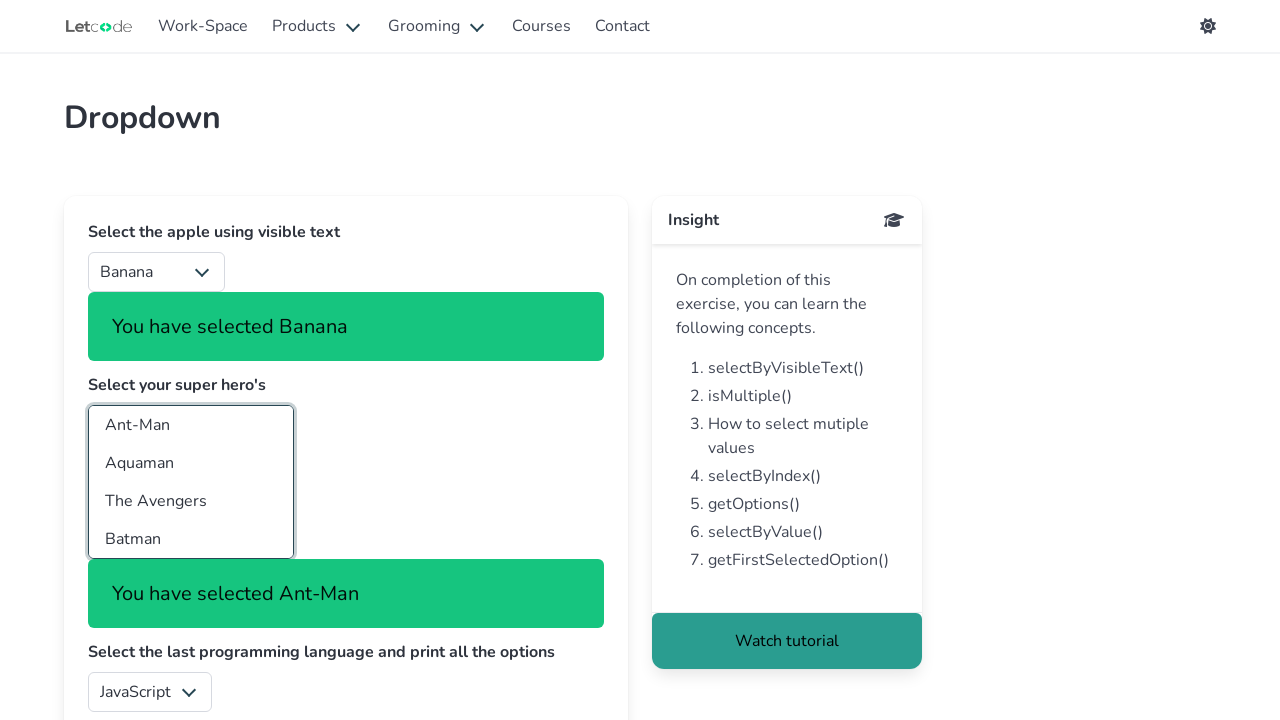

Moved mouse to Ant-Man option position at (191, 425)
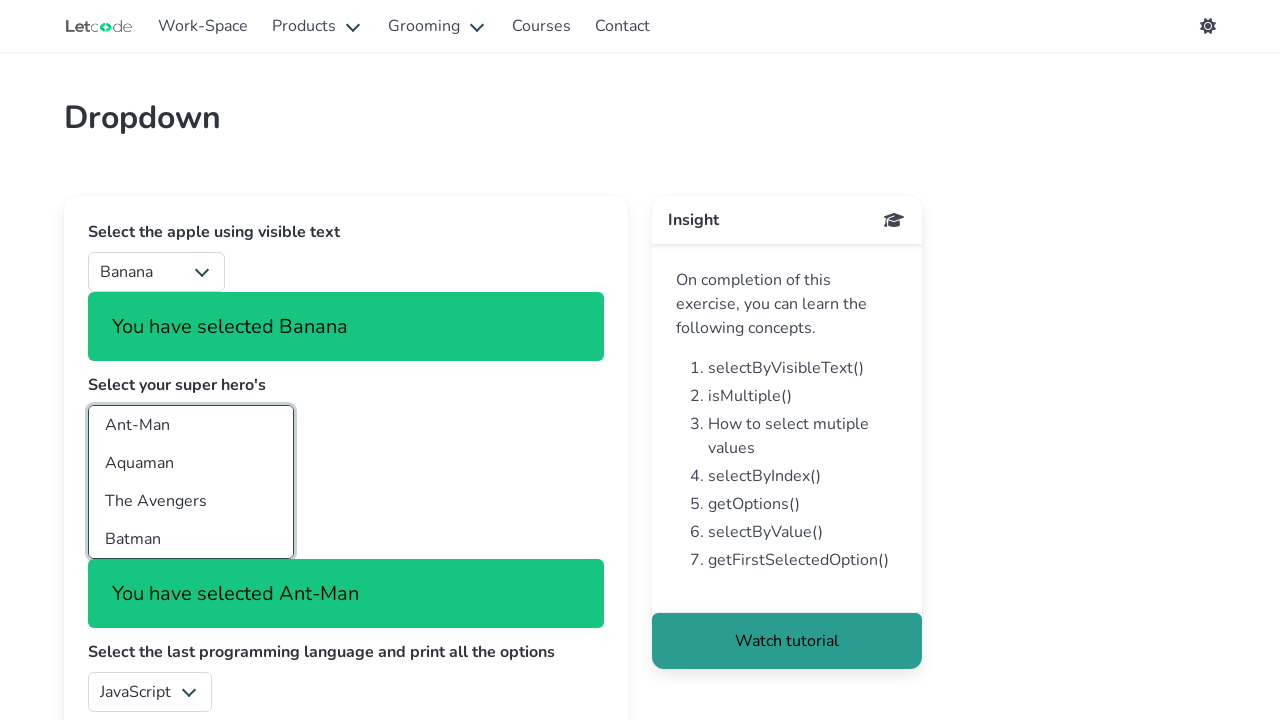

Pressed down mouse button on Ant-Man at (191, 425)
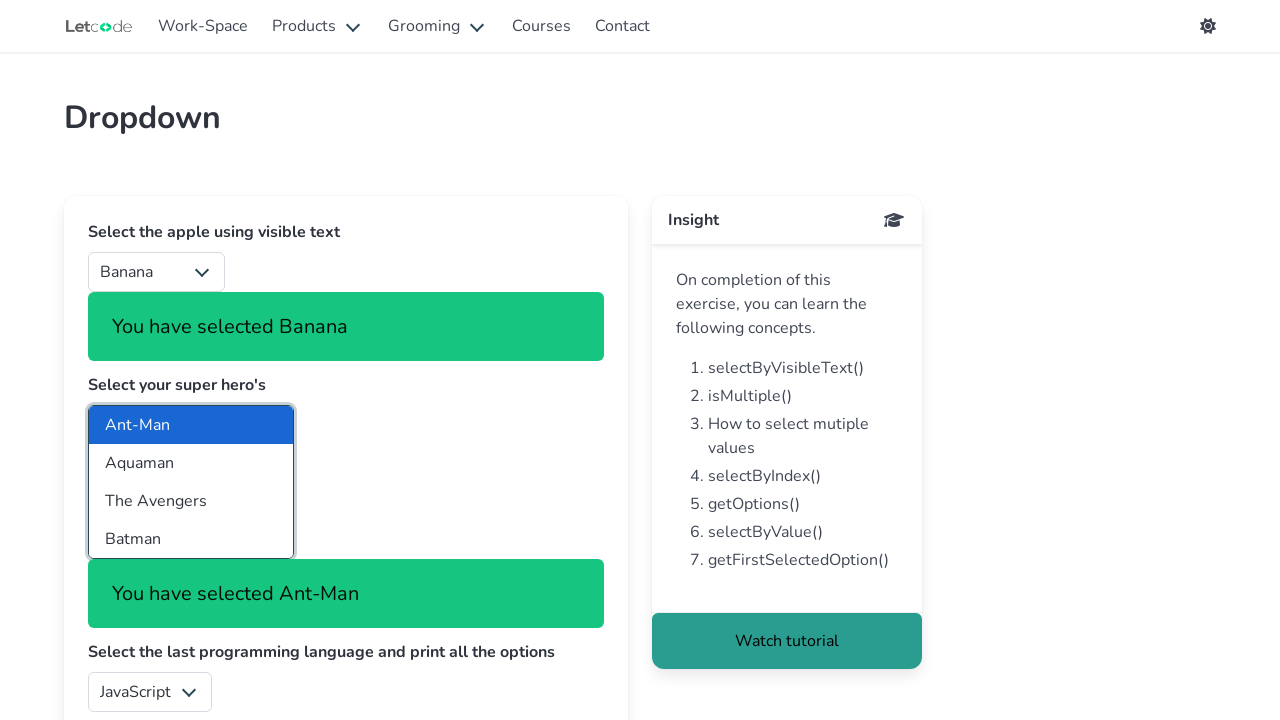

Dragged mouse from Ant-Man to Batman at (191, 539)
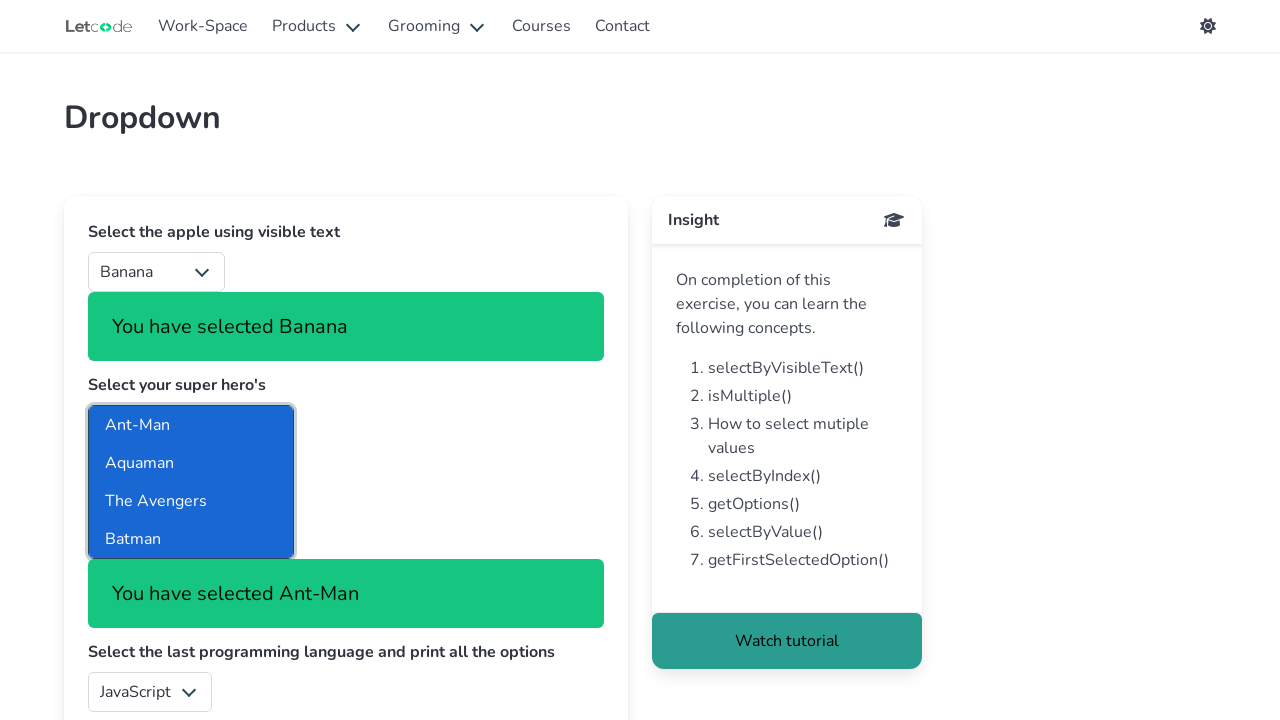

Released mouse button to complete range selection from Ant-Man to Batman at (191, 539)
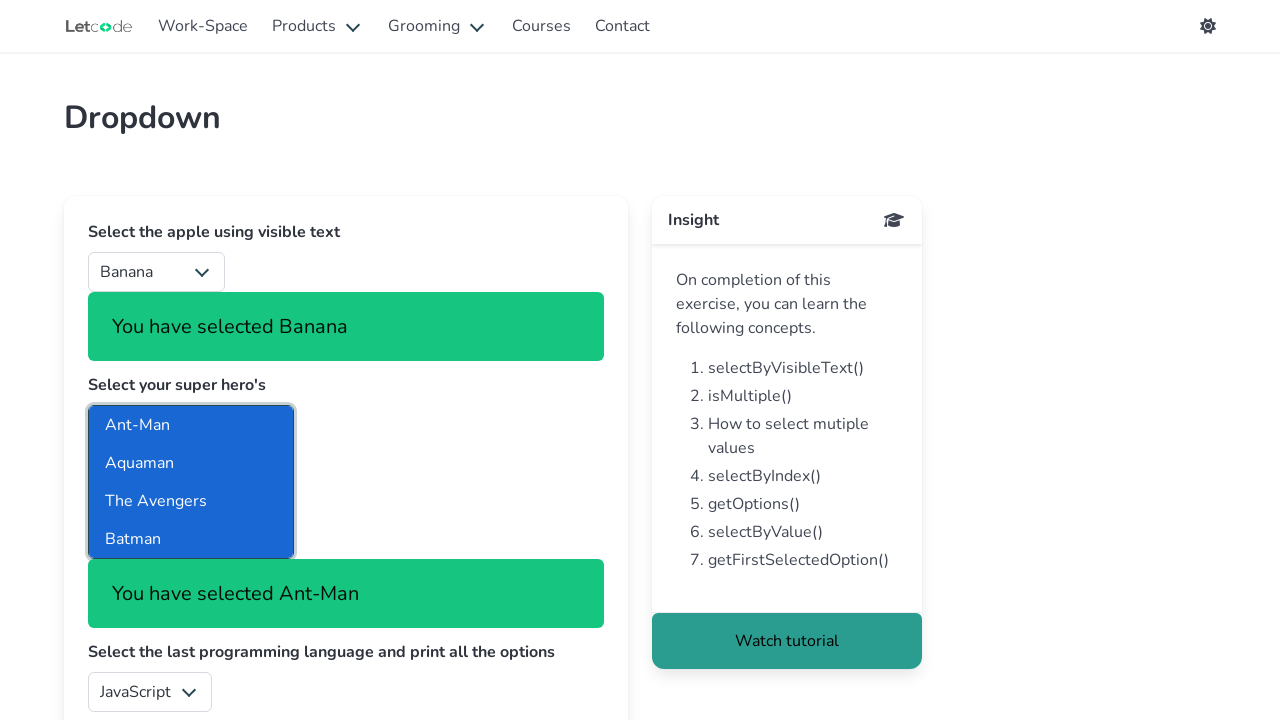

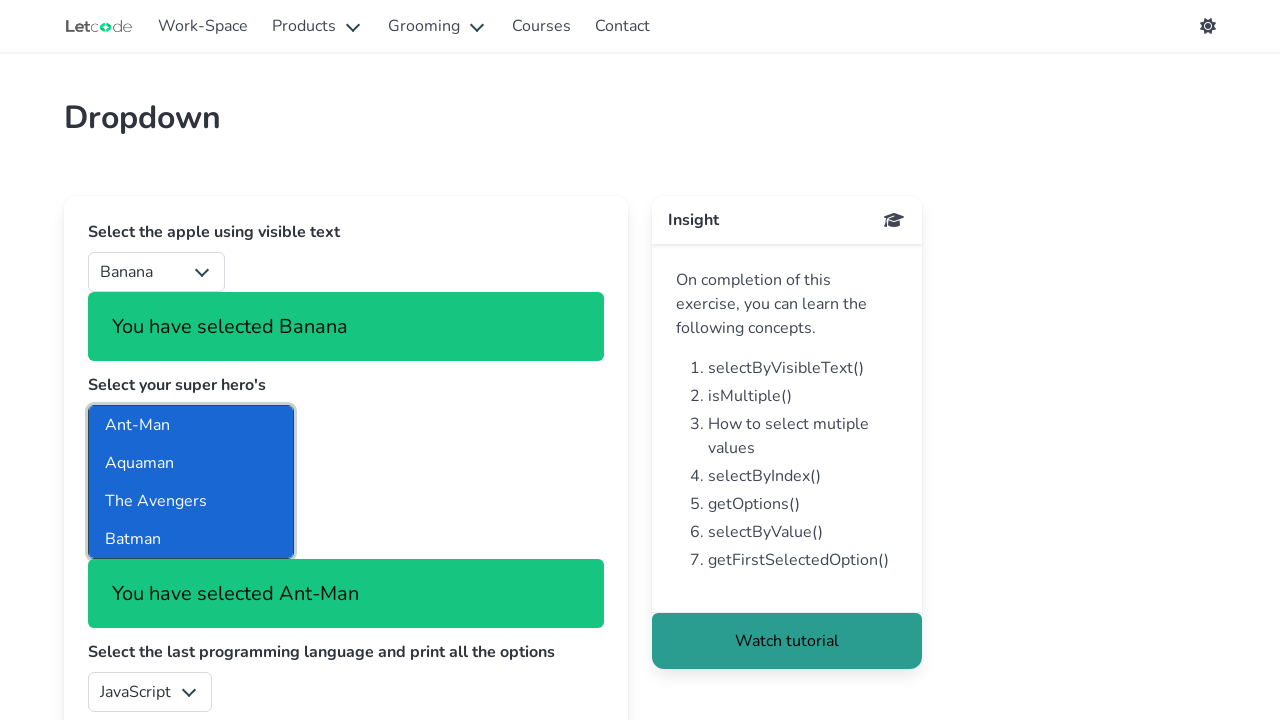